Navigates to the Selenium website and triggers the browser print dialog using keyboard shortcut Ctrl+P, then attempts to interact with the dialog using Tab and Enter keys.

Starting URL: https://www.selenium.dev

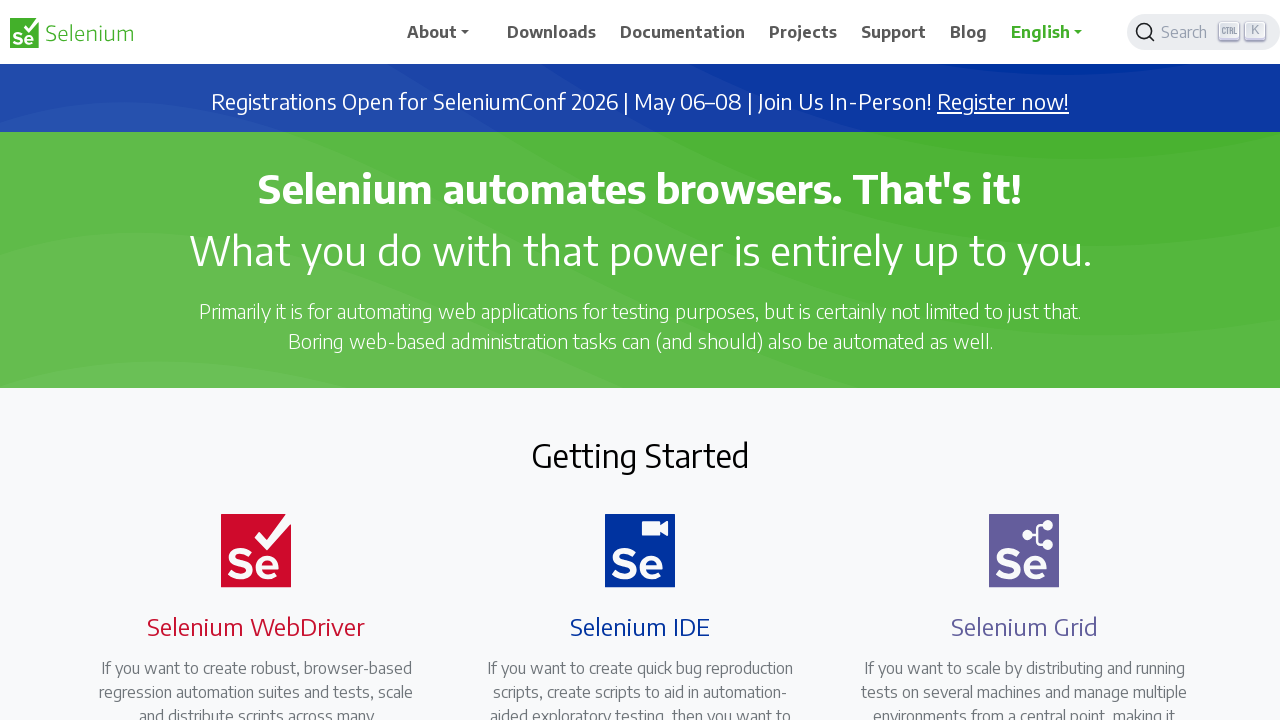

Navigated to Selenium website at https://www.selenium.dev
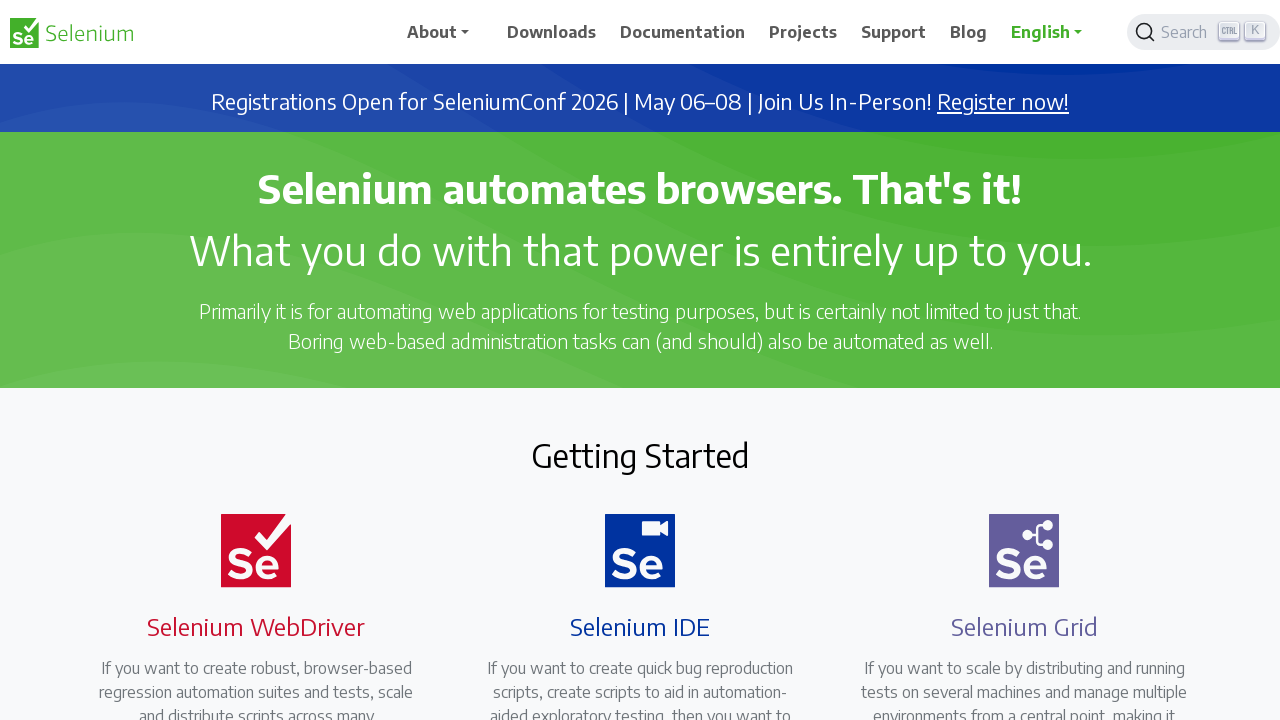

Page fully loaded with networkidle state
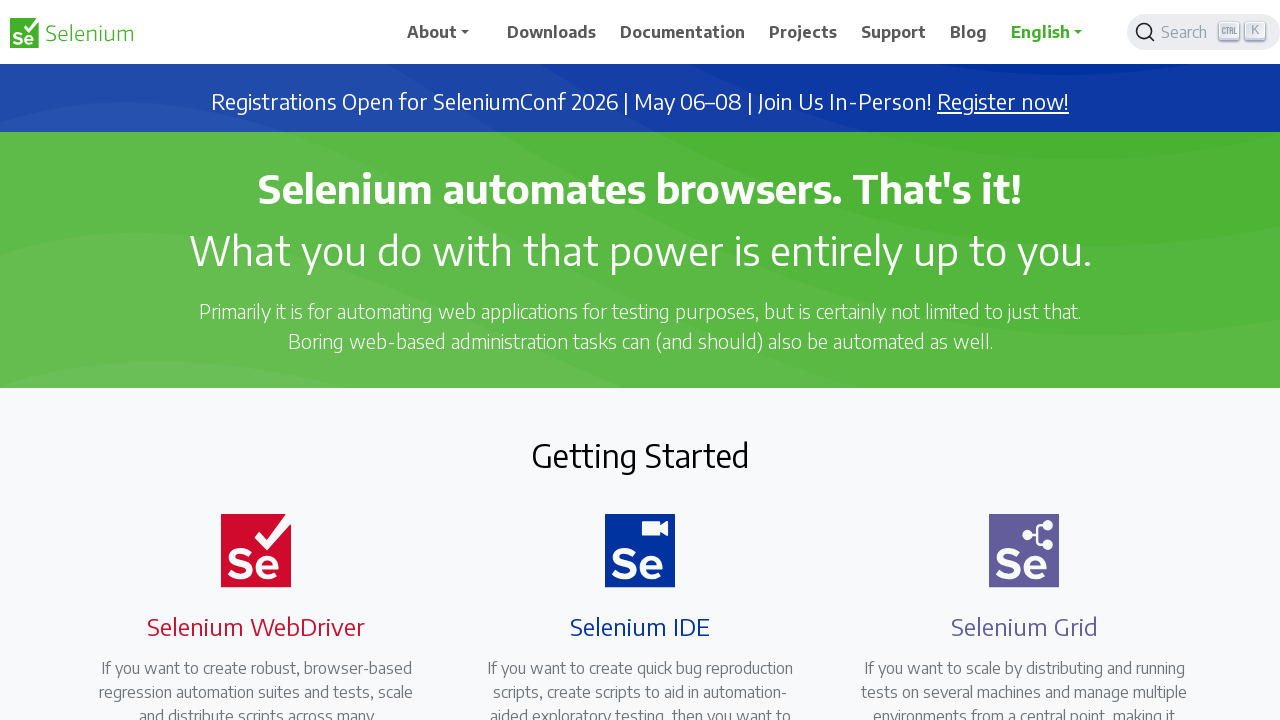

Pressed Ctrl+P to trigger browser print dialog
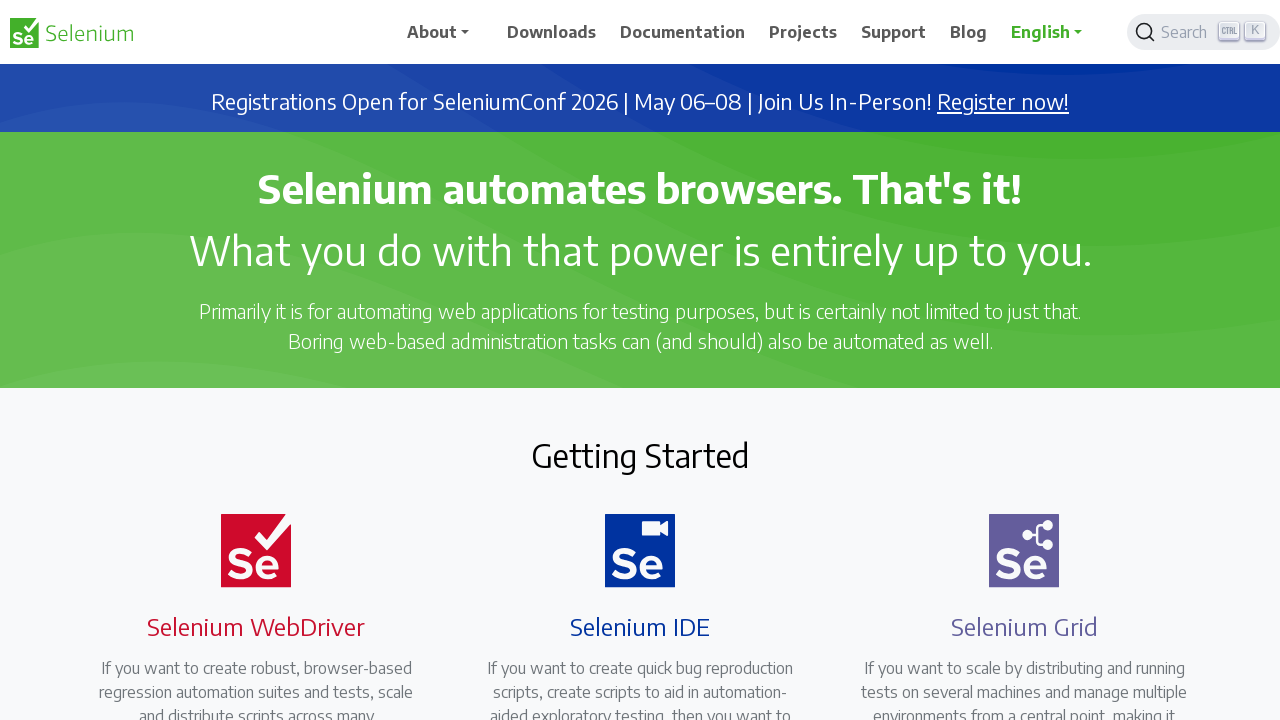

Waited 2 seconds for print dialog to appear
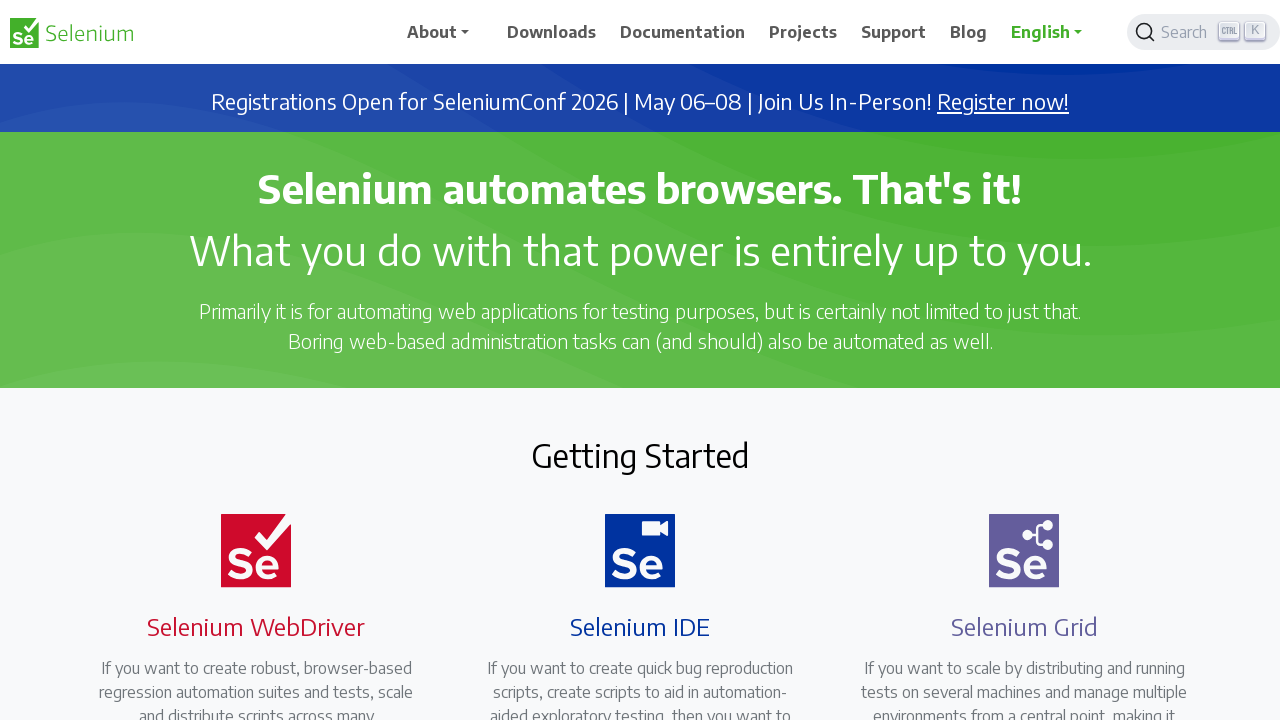

Pressed Tab to navigate within print dialog
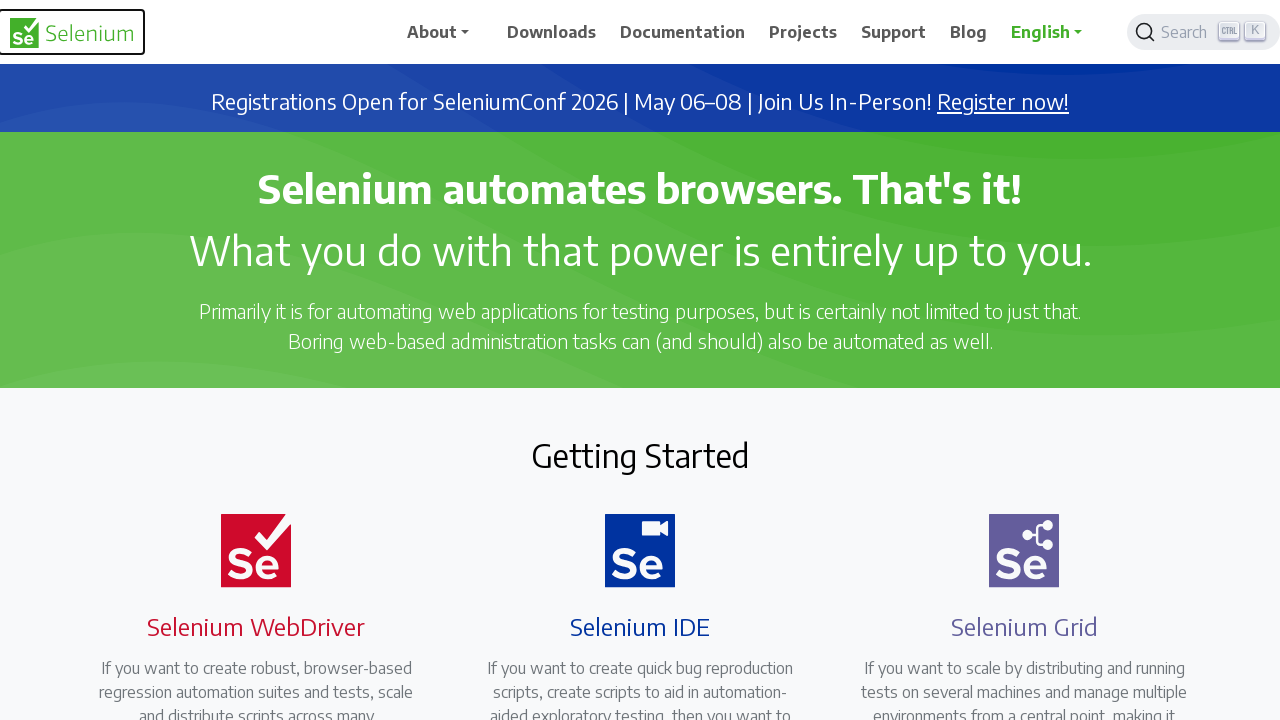

Waited 1 second
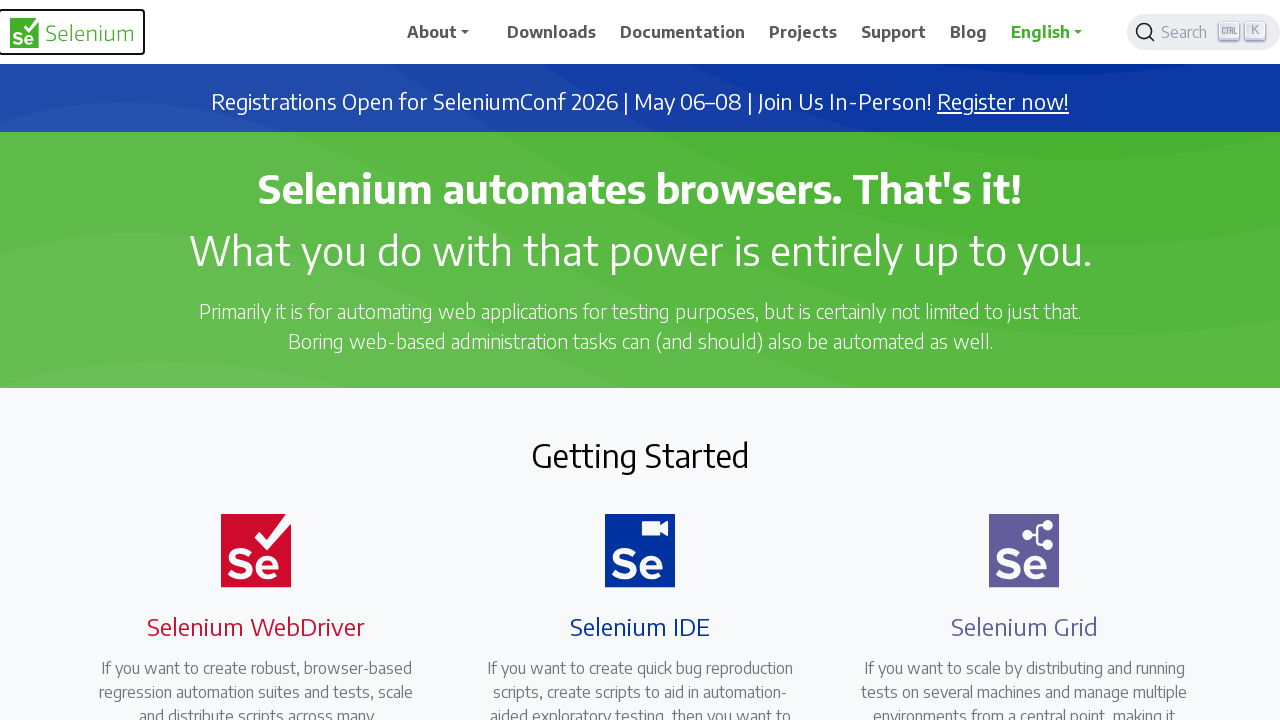

Pressed Enter to confirm/close print dialog
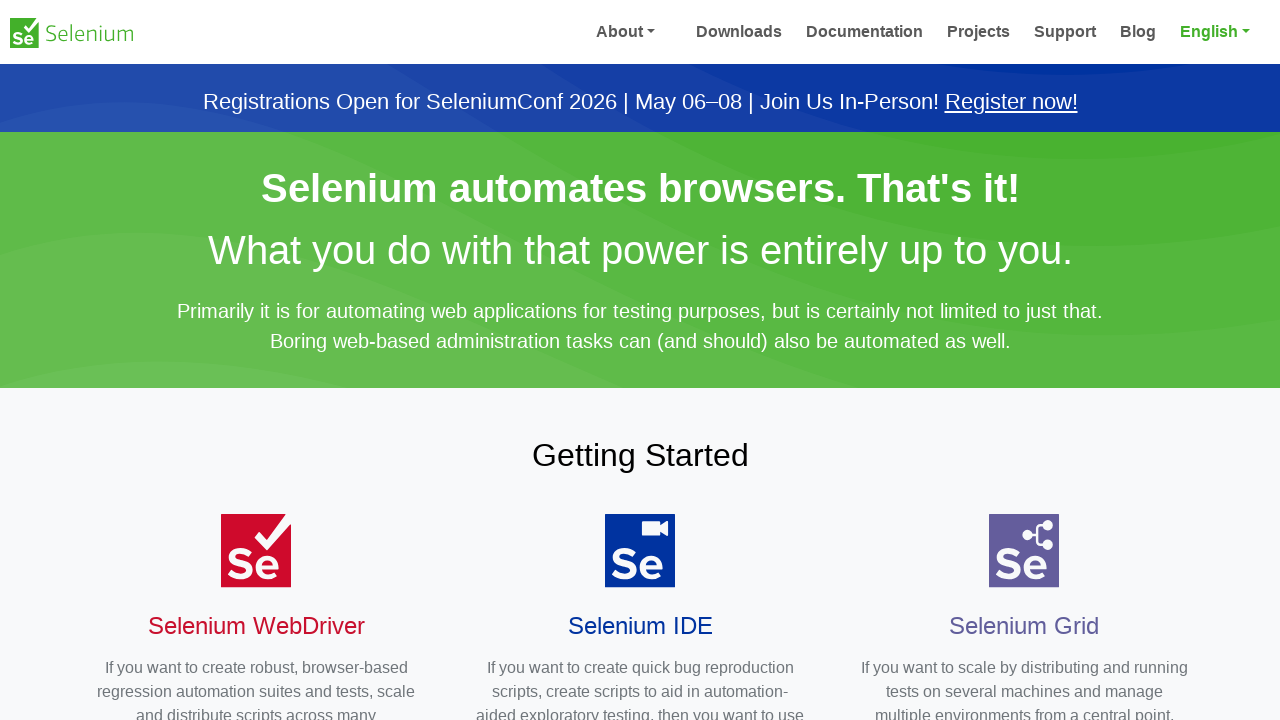

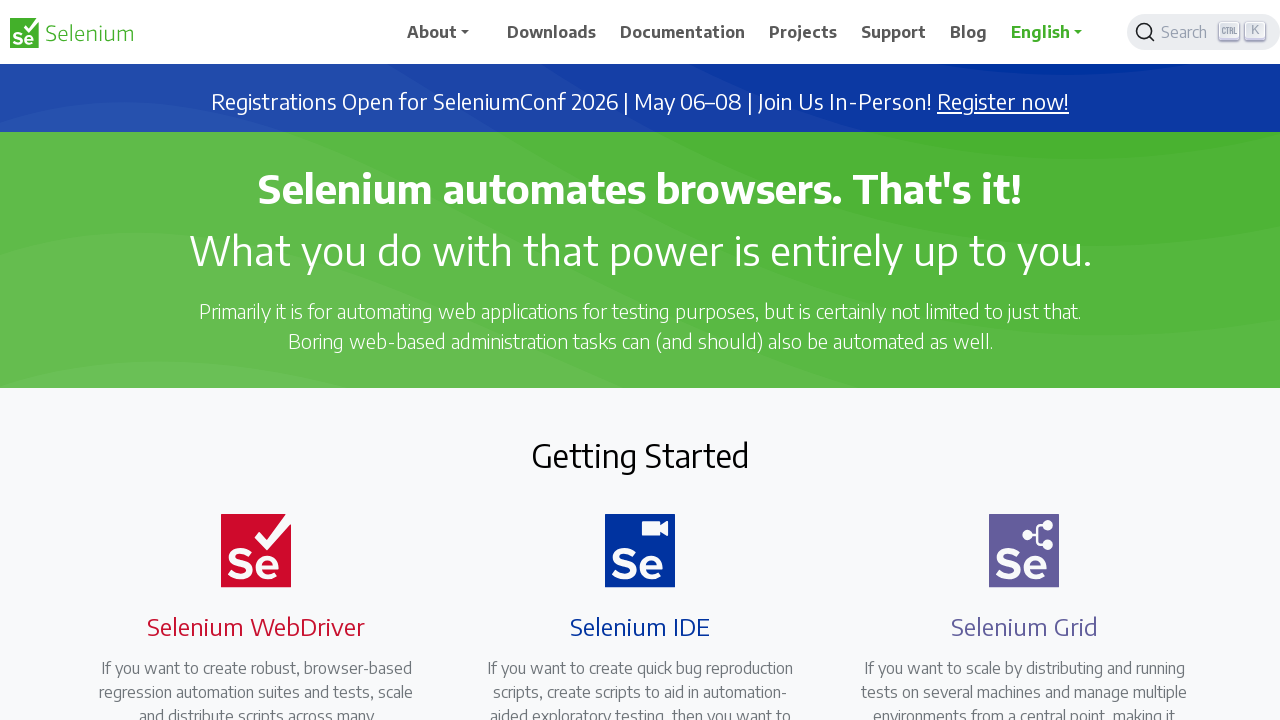